Tests the Playwright documentation homepage by validating the page title, checking the "Get Started" link attributes, clicking it, and verifying navigation to the intro page.

Starting URL: https://playwright.dev

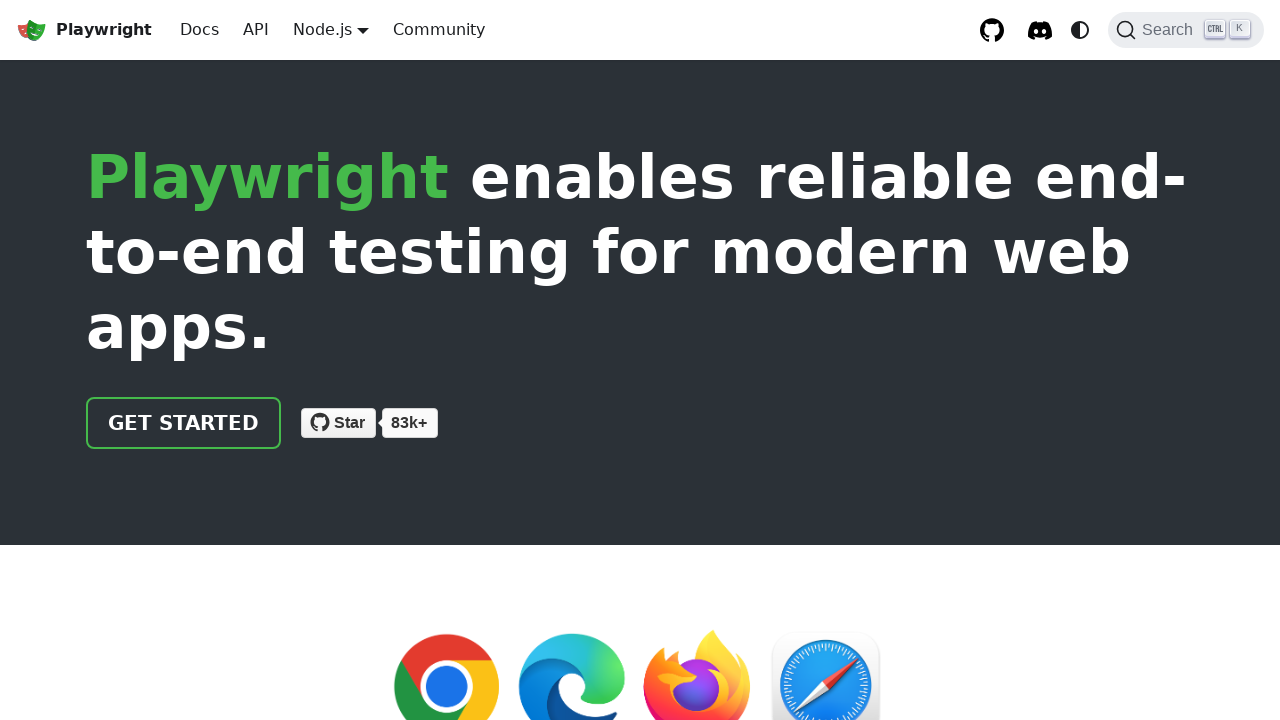

Validated page title contains 'Playwright'
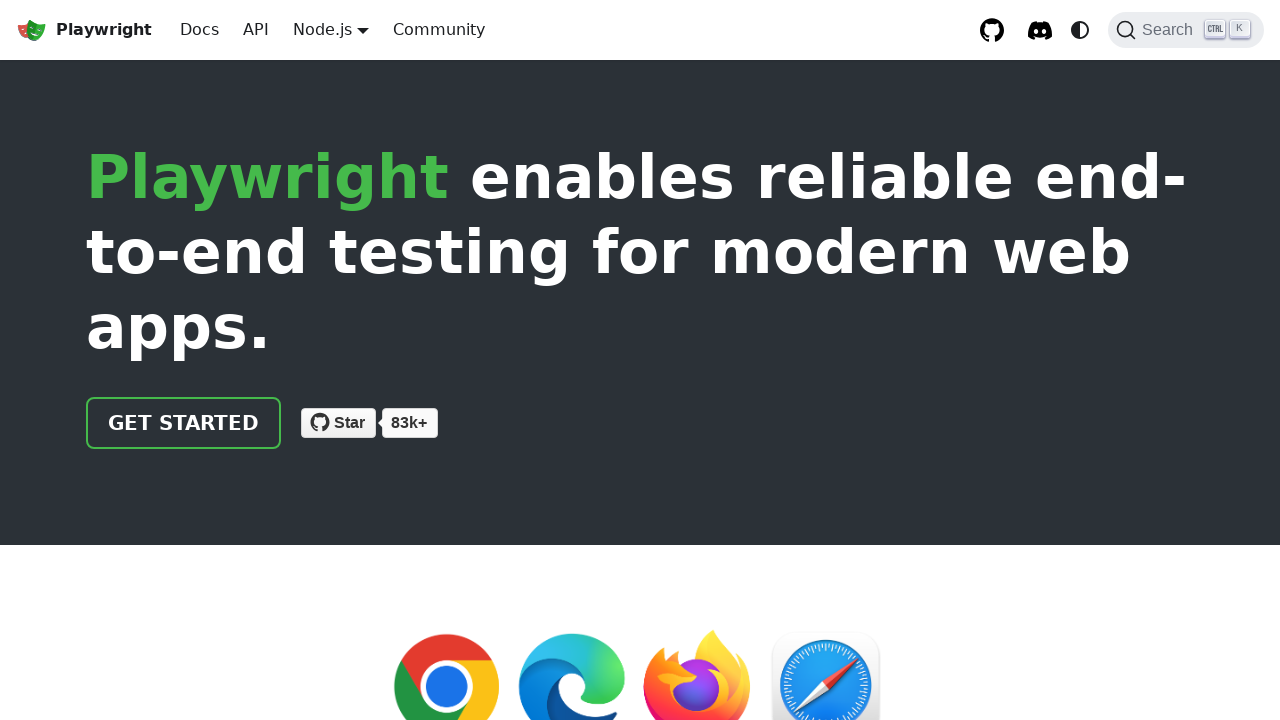

Located 'Get Started' link element
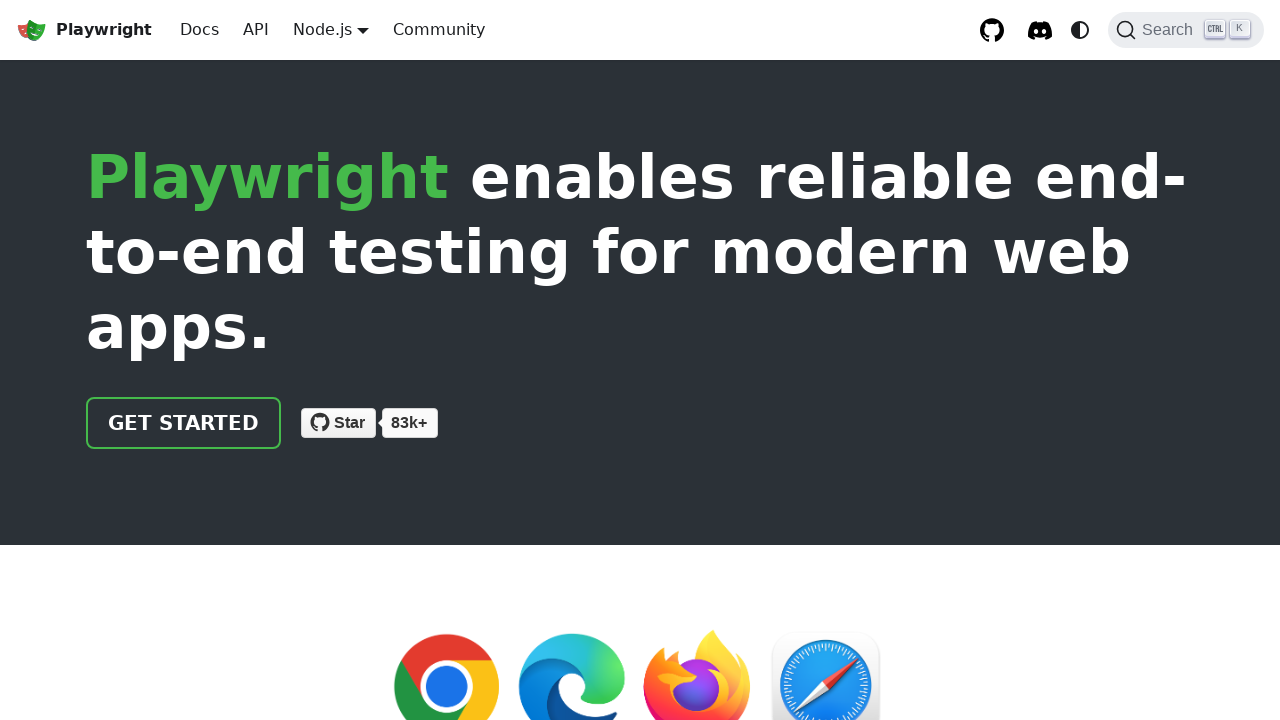

Validated 'Get Started' link has href attribute '/docs/intro'
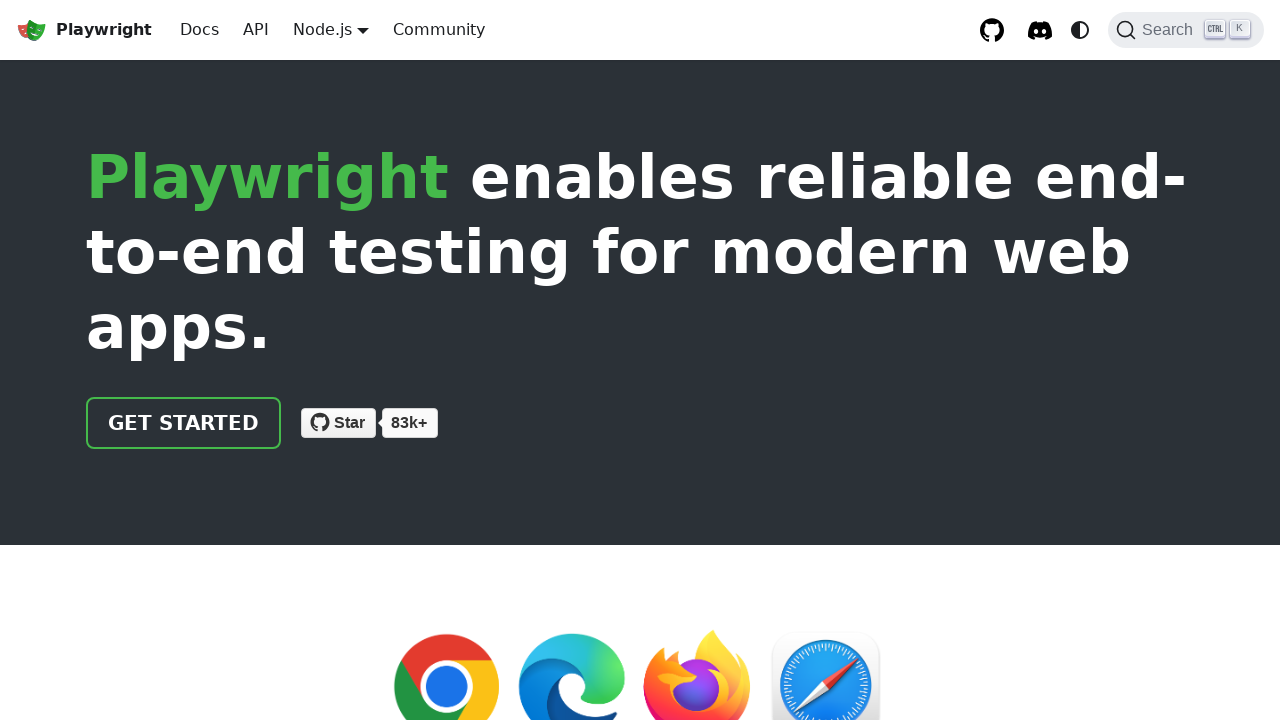

Clicked the 'Get Started' link at (184, 423) on text=Get Started
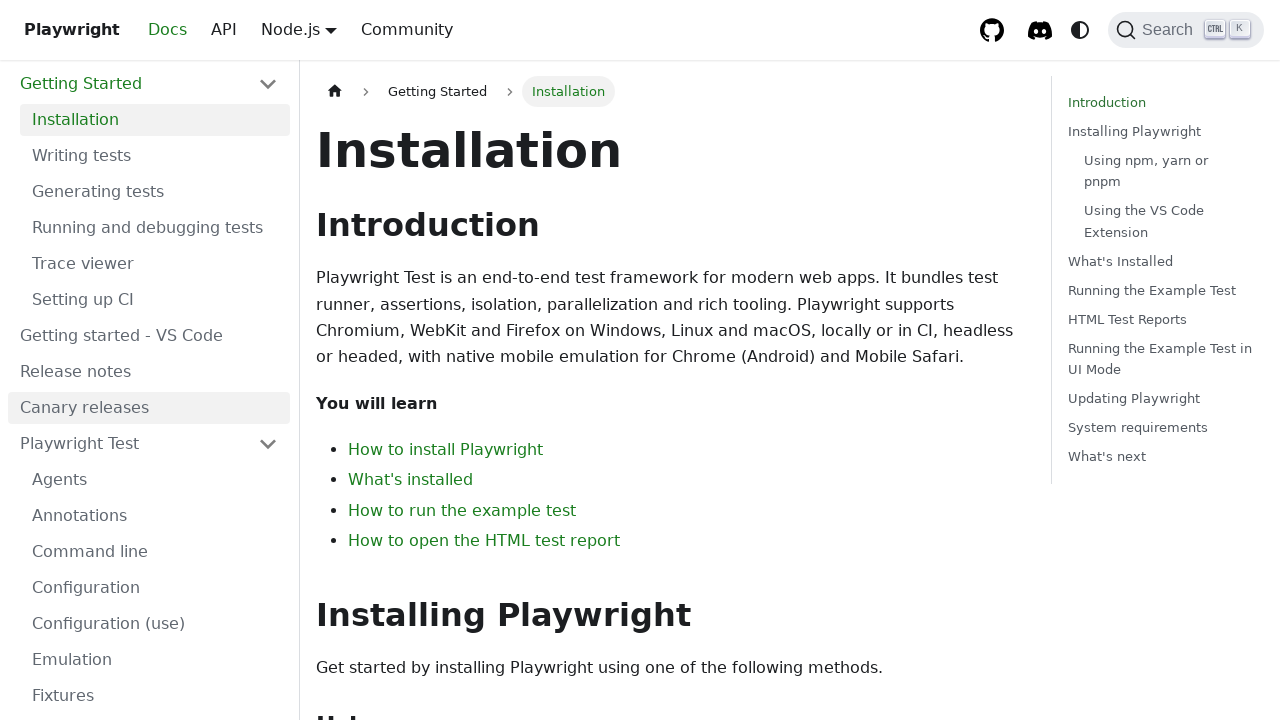

Validated navigation to intro page
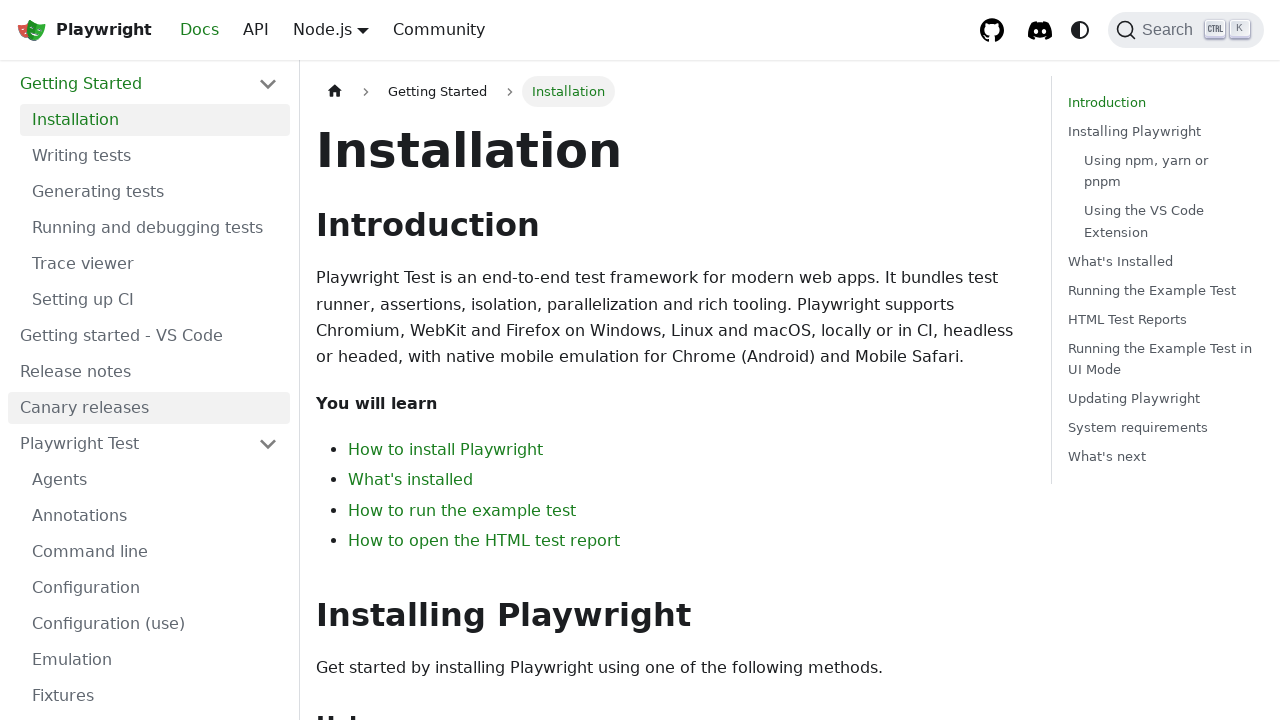

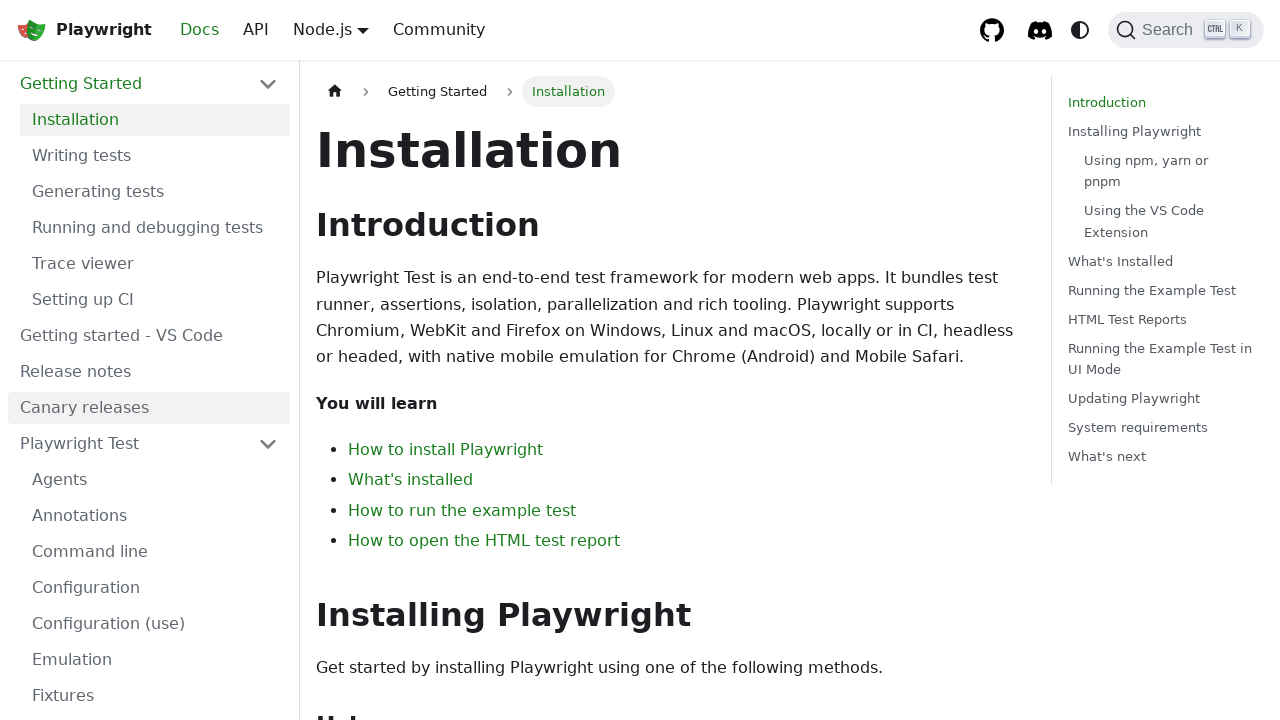